Tests dynamic content loading by clicking a Start button and waiting for a hidden element to become visible, then verifying the displayed text.

Starting URL: https://the-internet.herokuapp.com/dynamic_loading/1

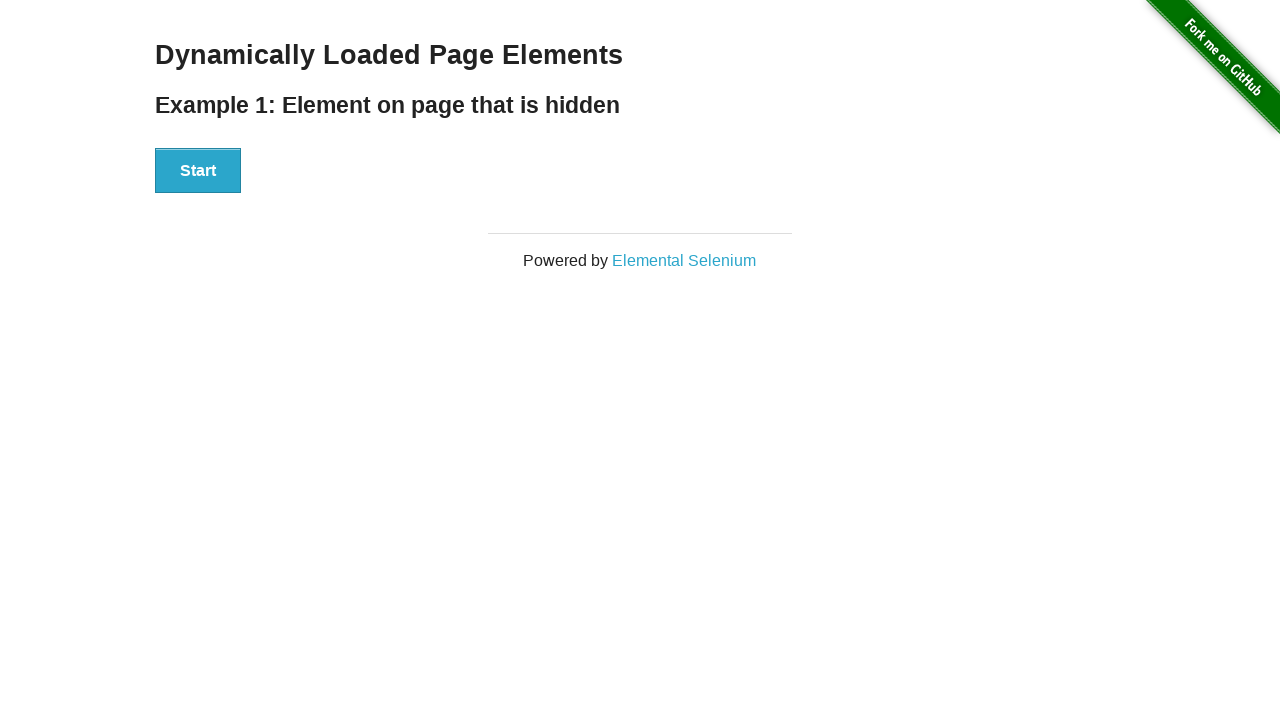

Clicked Start button to trigger dynamic loading at (198, 171) on xpath=//button[contains(text(),'Start')]
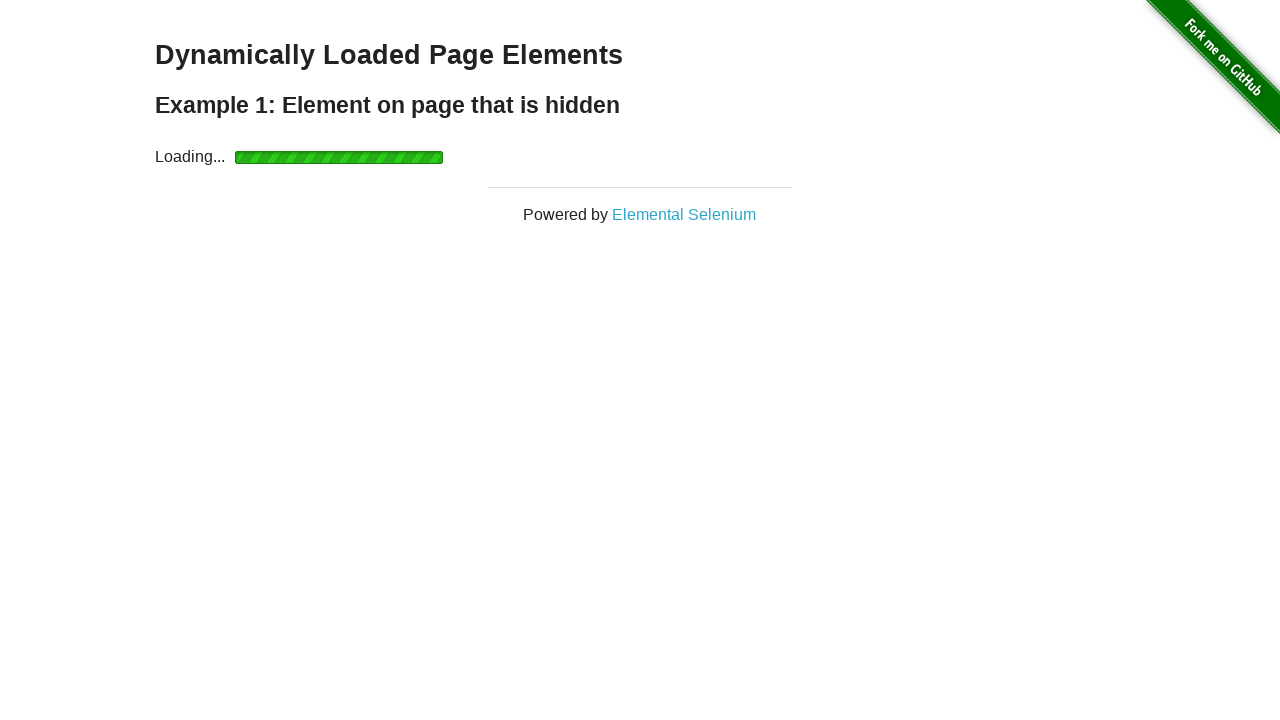

Waited for hidden element to become visible
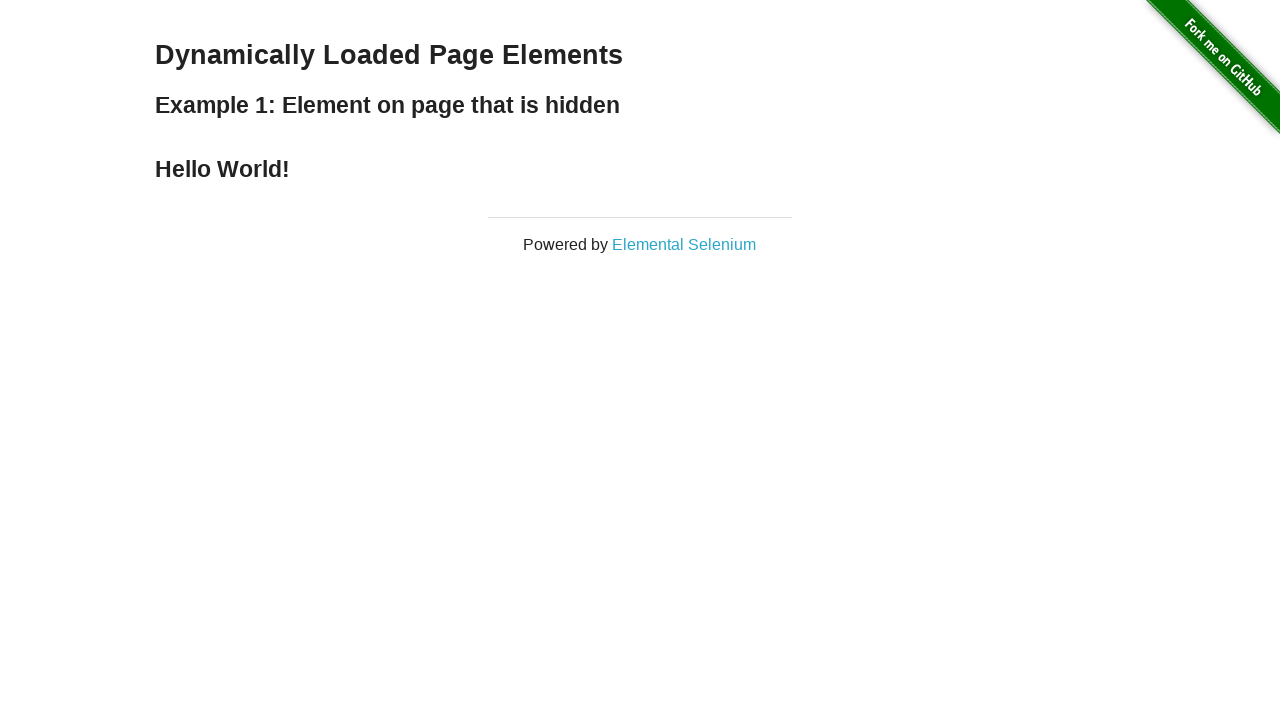

Retrieved dynamically loaded text: 'Hello World!'
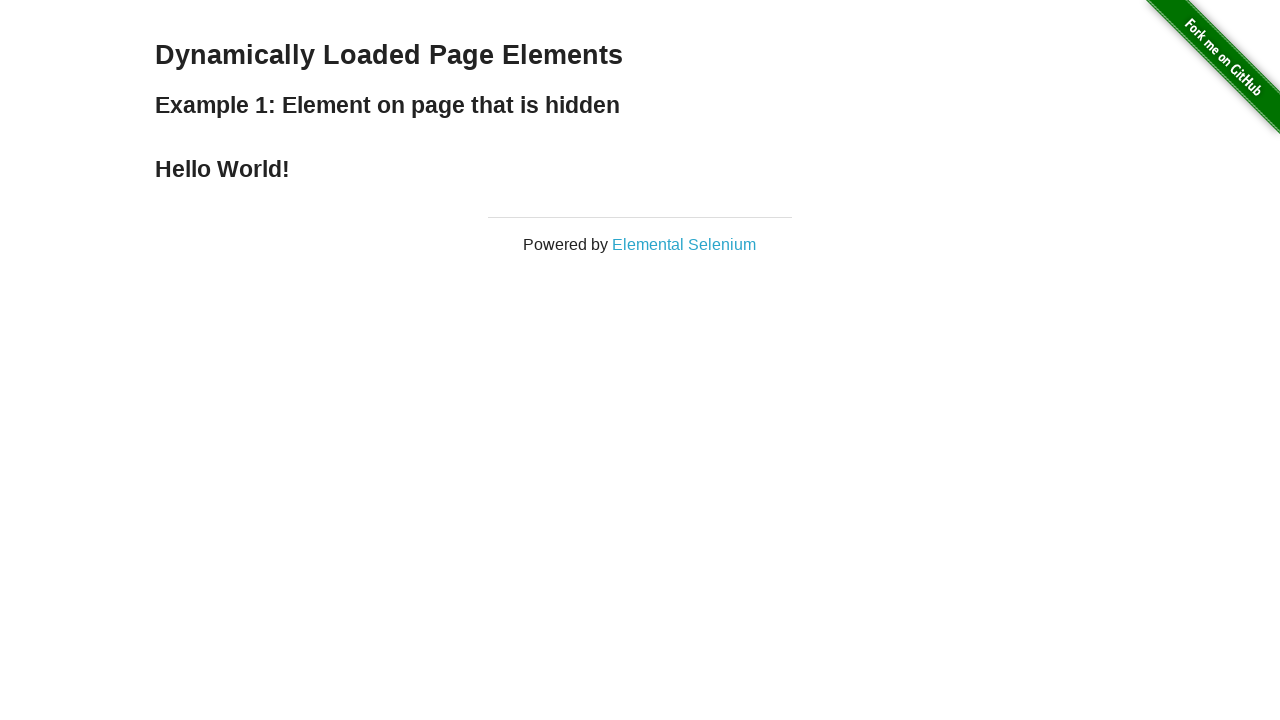

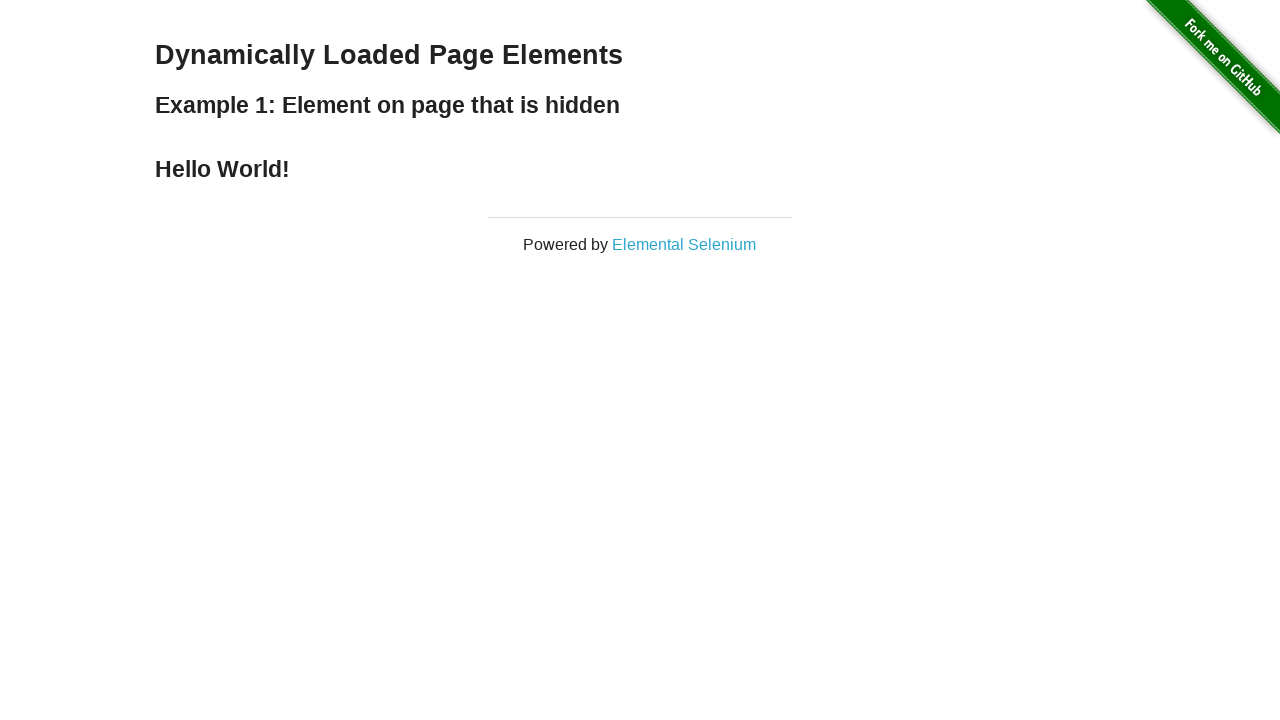